Tests JavaScript prompt alert handling by clicking a button to trigger a prompt dialog, entering text into the prompt, and accepting it.

Starting URL: https://v1.training-support.net/selenium/javascript-alerts

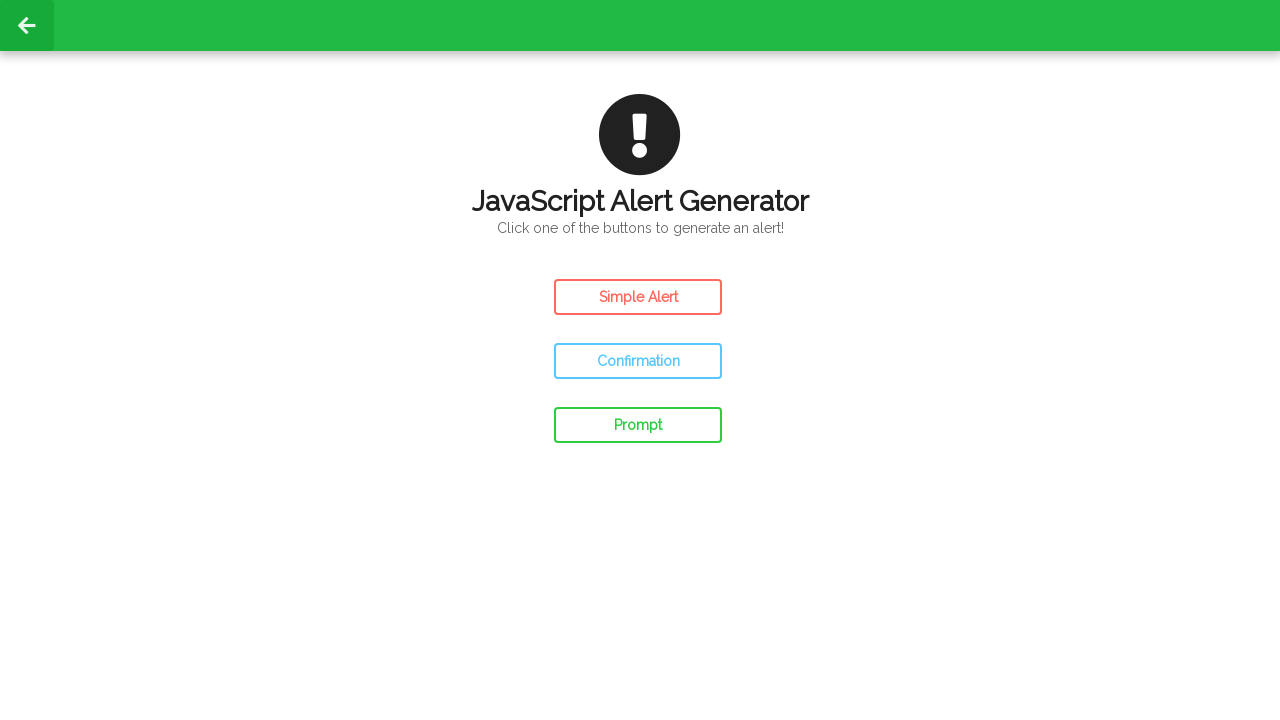

Set up dialog handler to accept prompt with text 'Awesome!'
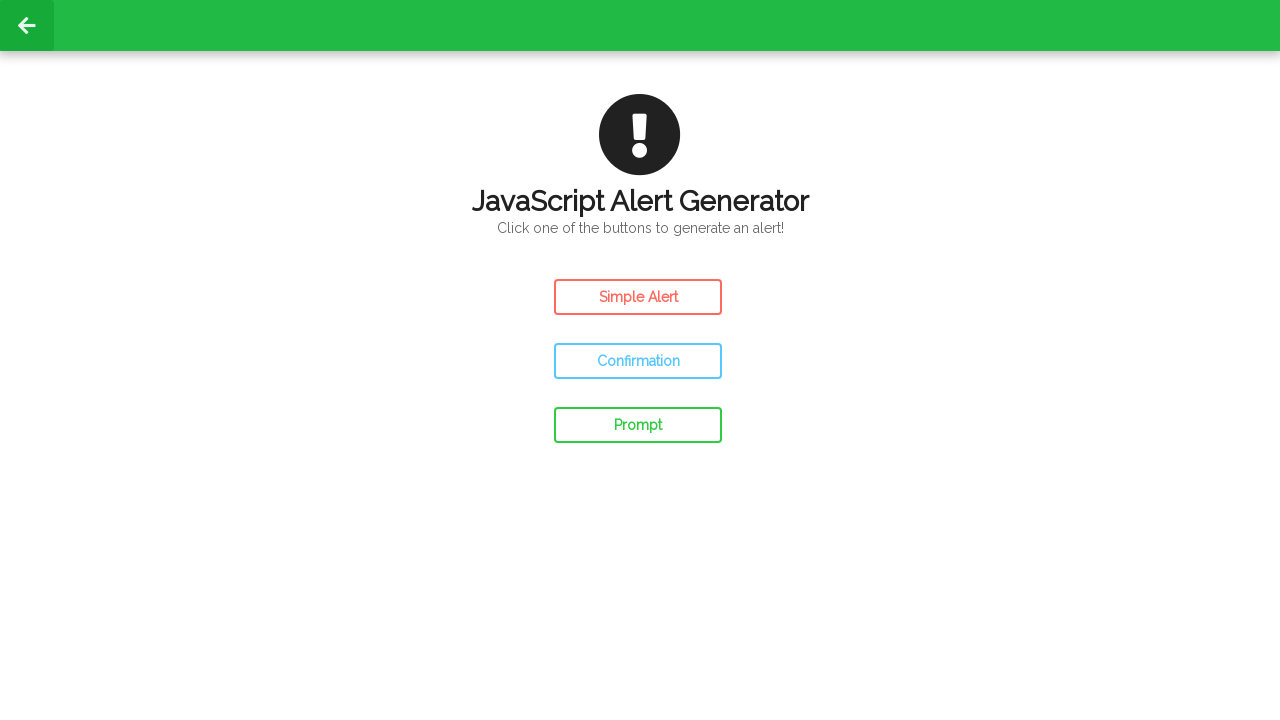

Clicked prompt button to trigger JavaScript alert at (638, 425) on #prompt
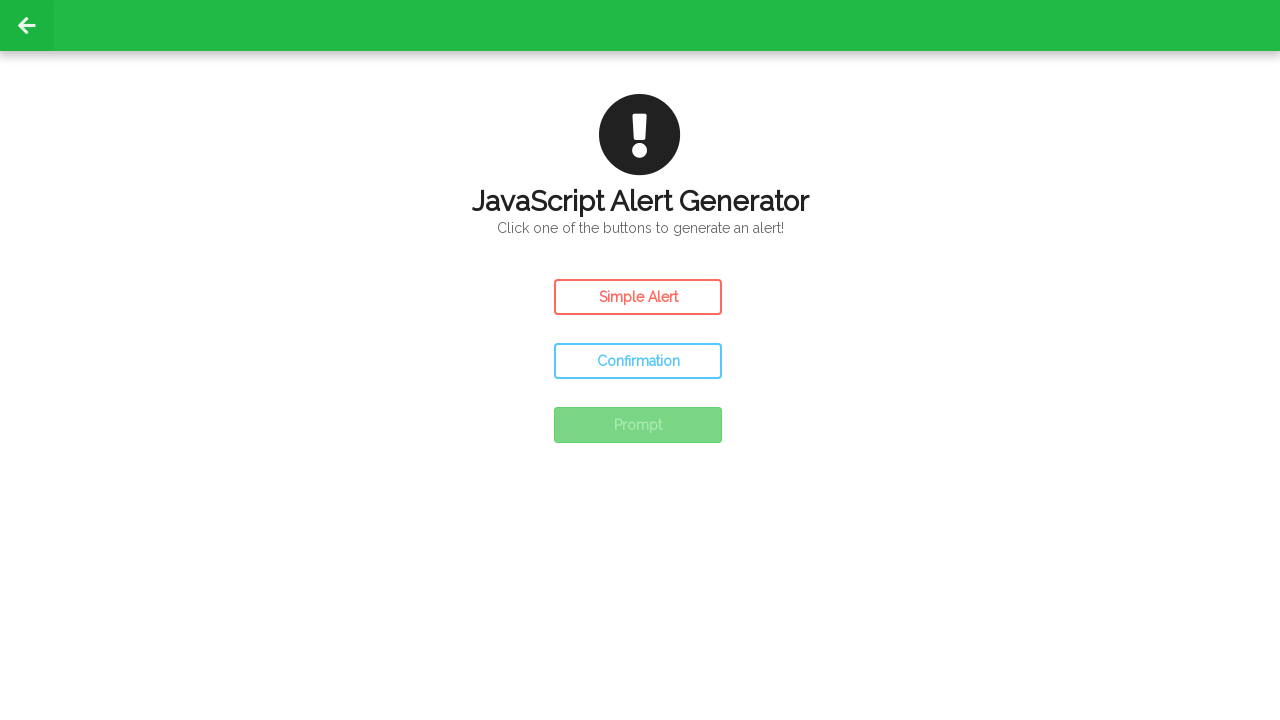

Waited 500ms for prompt result to be displayed on page
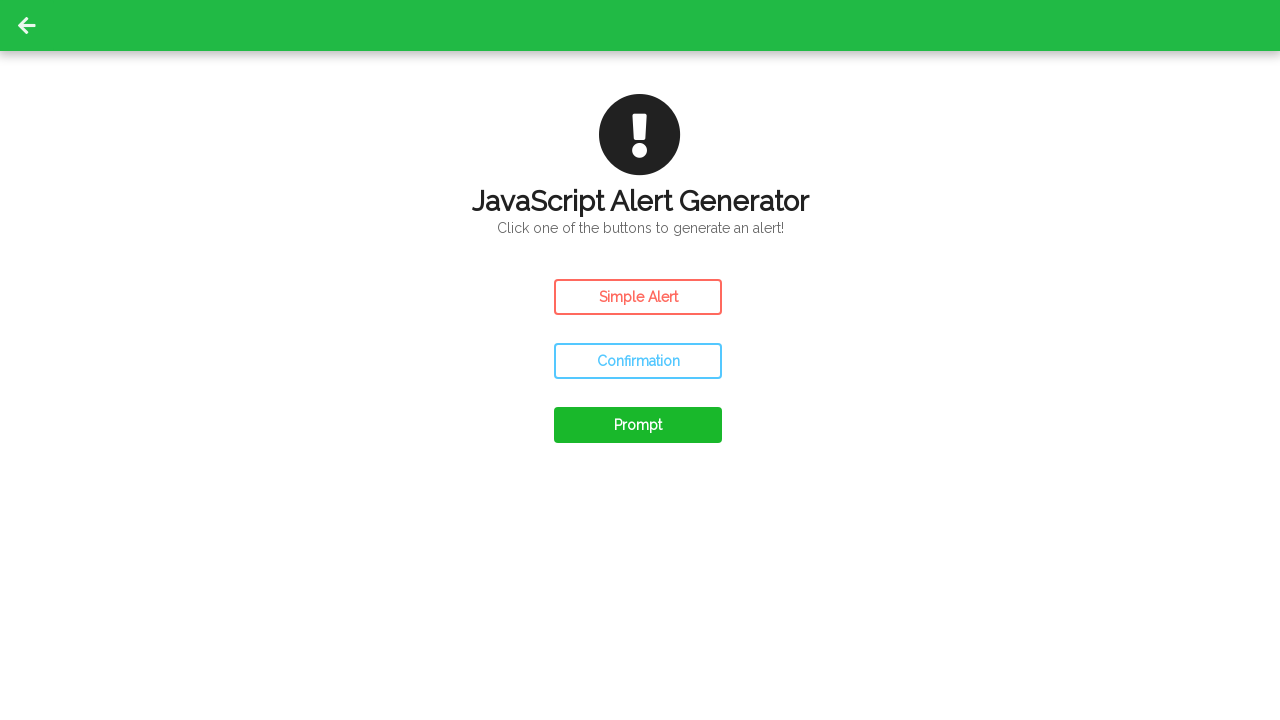

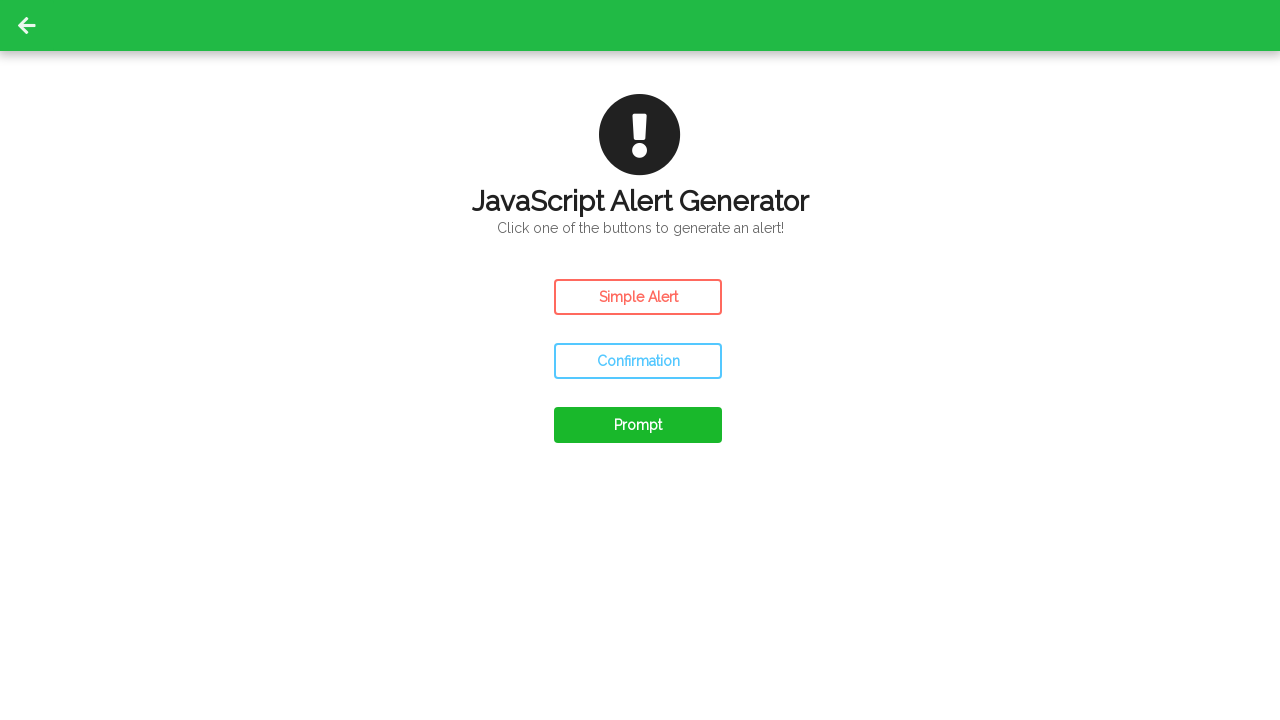